Tests that whitespace is trimmed from edited todo text

Starting URL: https://demo.playwright.dev/todomvc

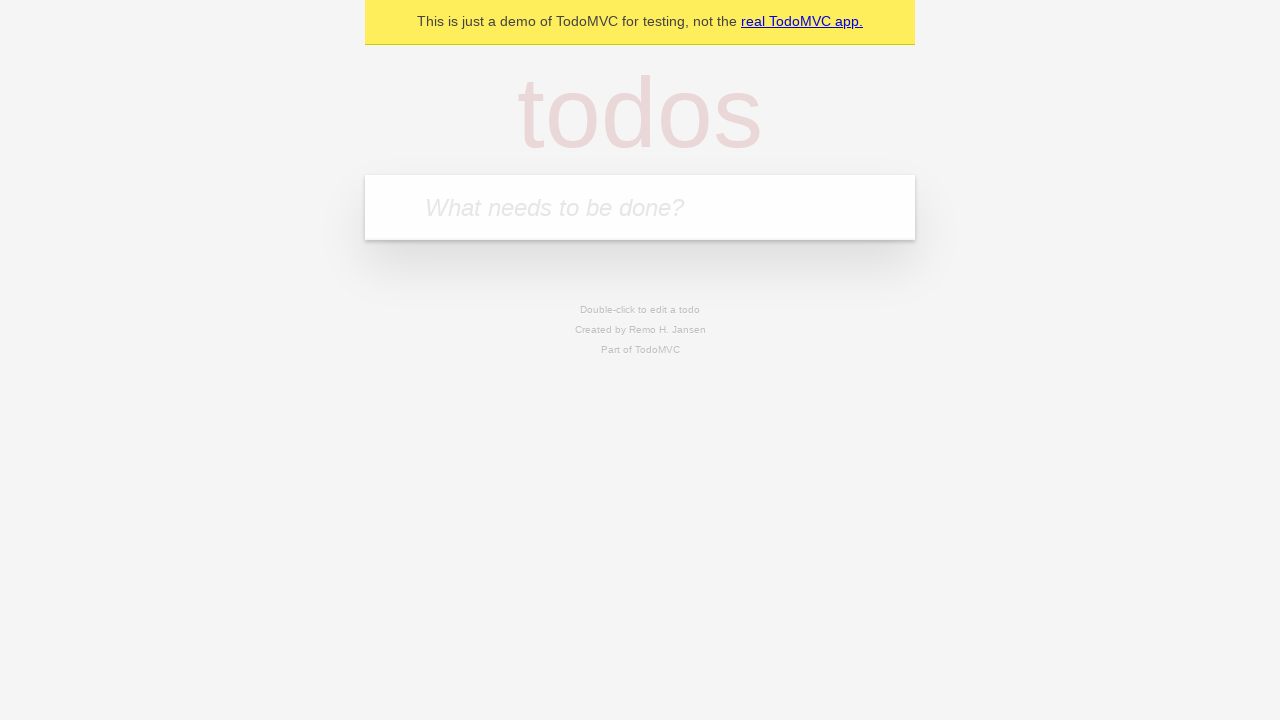

Located the todo input field with placeholder 'What needs to be done?'
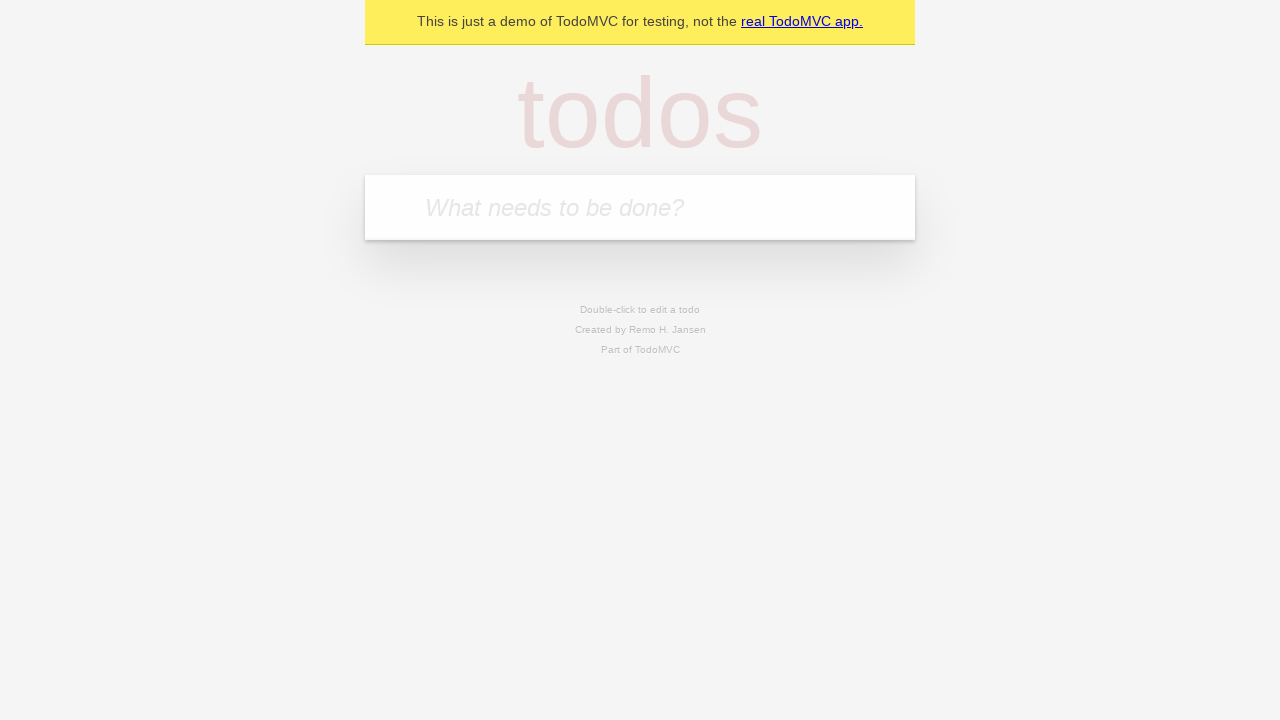

Filled todo input with 'buy some cheese' on internal:attr=[placeholder="What needs to be done?"i]
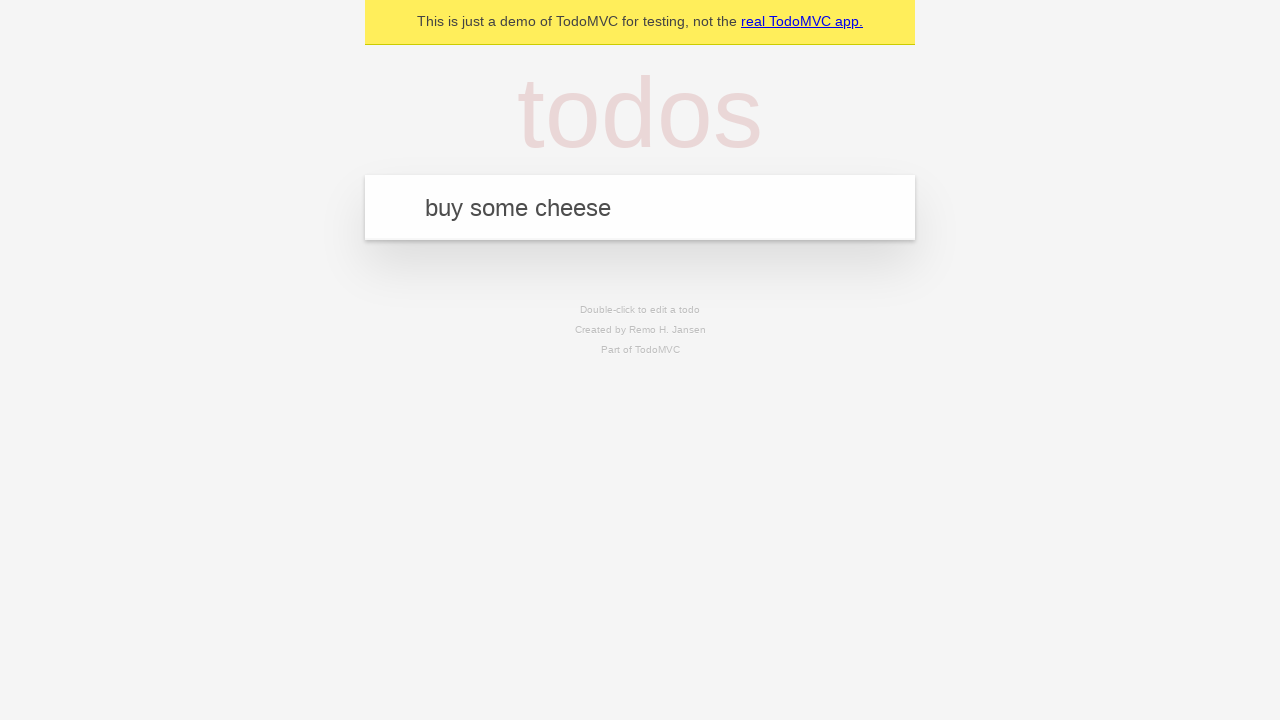

Pressed Enter to create todo 'buy some cheese' on internal:attr=[placeholder="What needs to be done?"i]
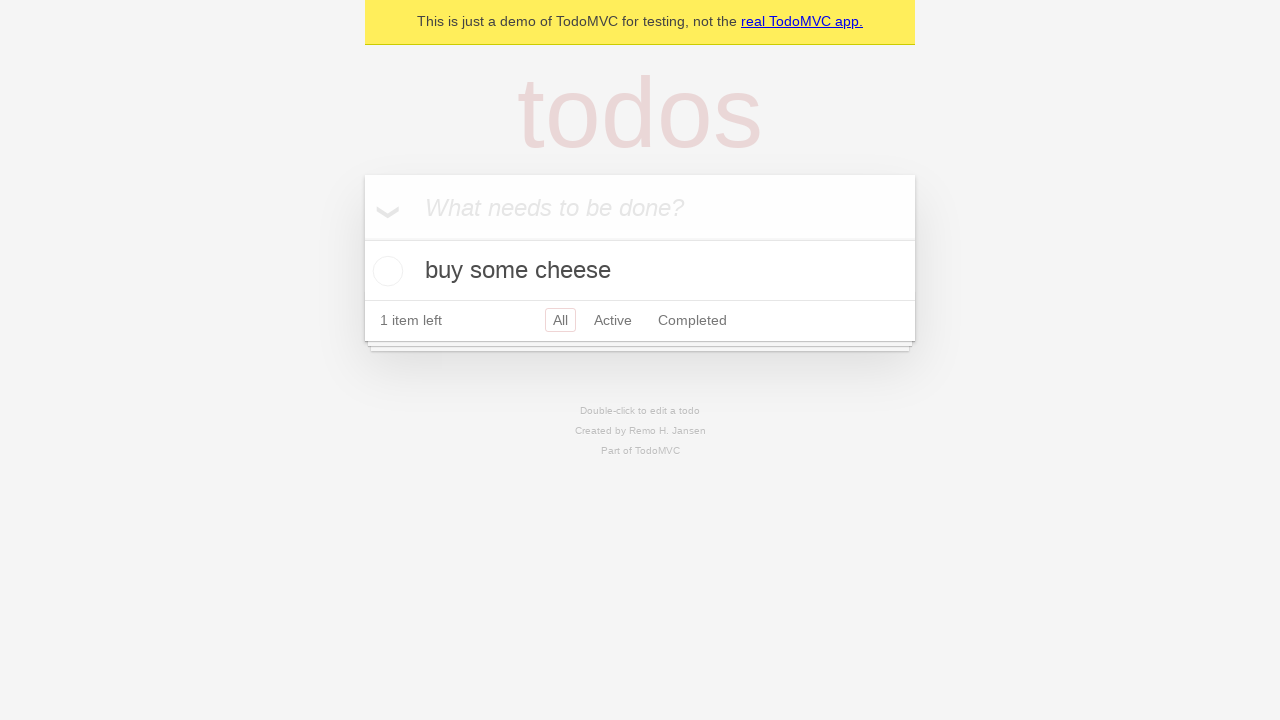

Filled todo input with 'feed the cat' on internal:attr=[placeholder="What needs to be done?"i]
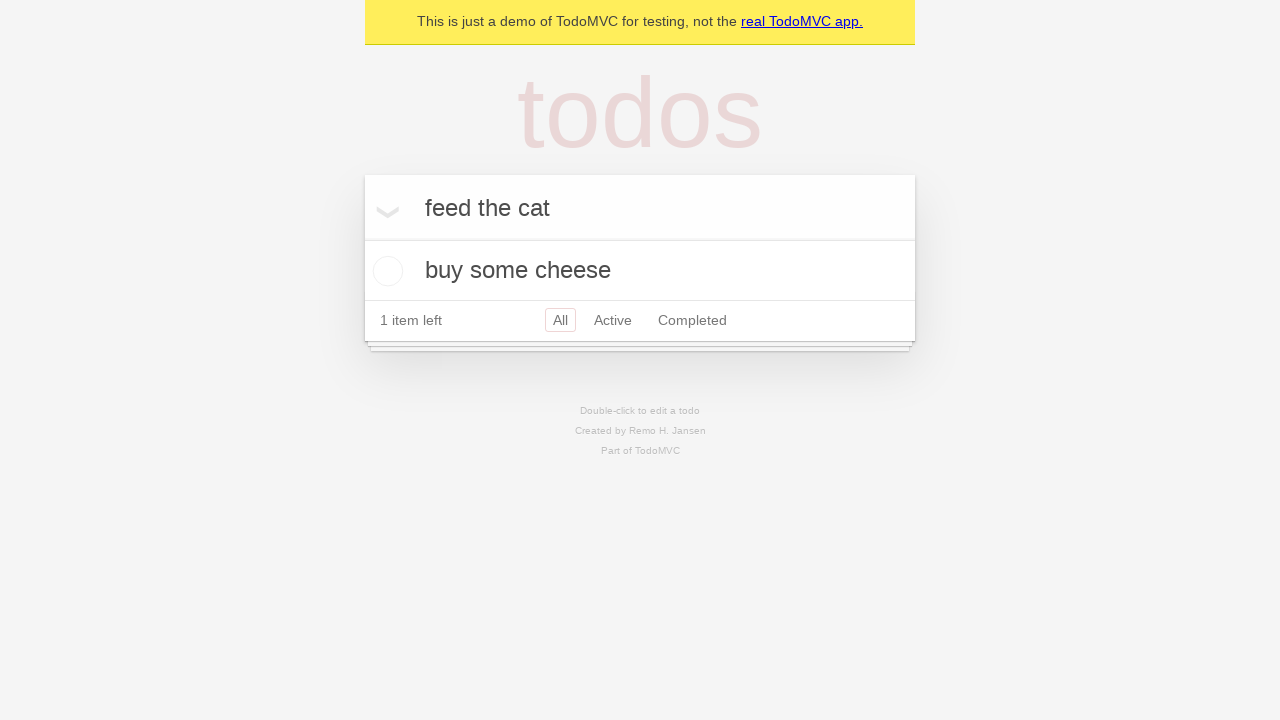

Pressed Enter to create todo 'feed the cat' on internal:attr=[placeholder="What needs to be done?"i]
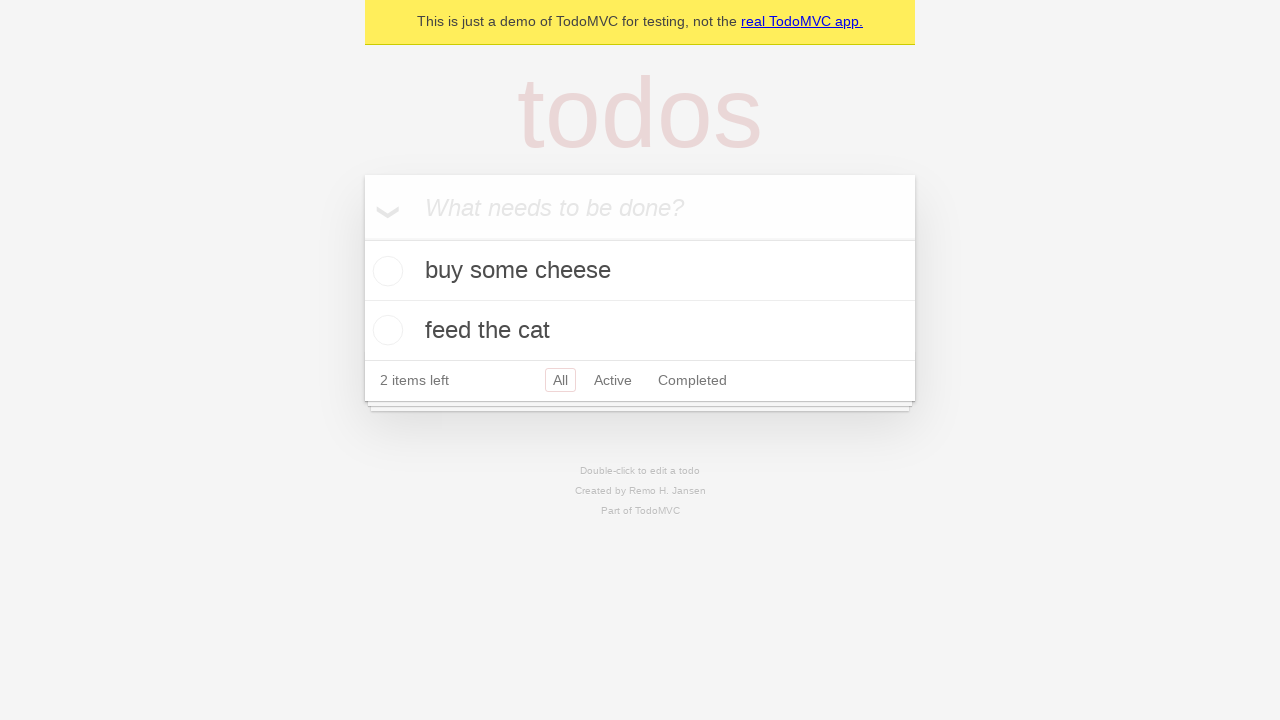

Filled todo input with 'book a doctors appointment' on internal:attr=[placeholder="What needs to be done?"i]
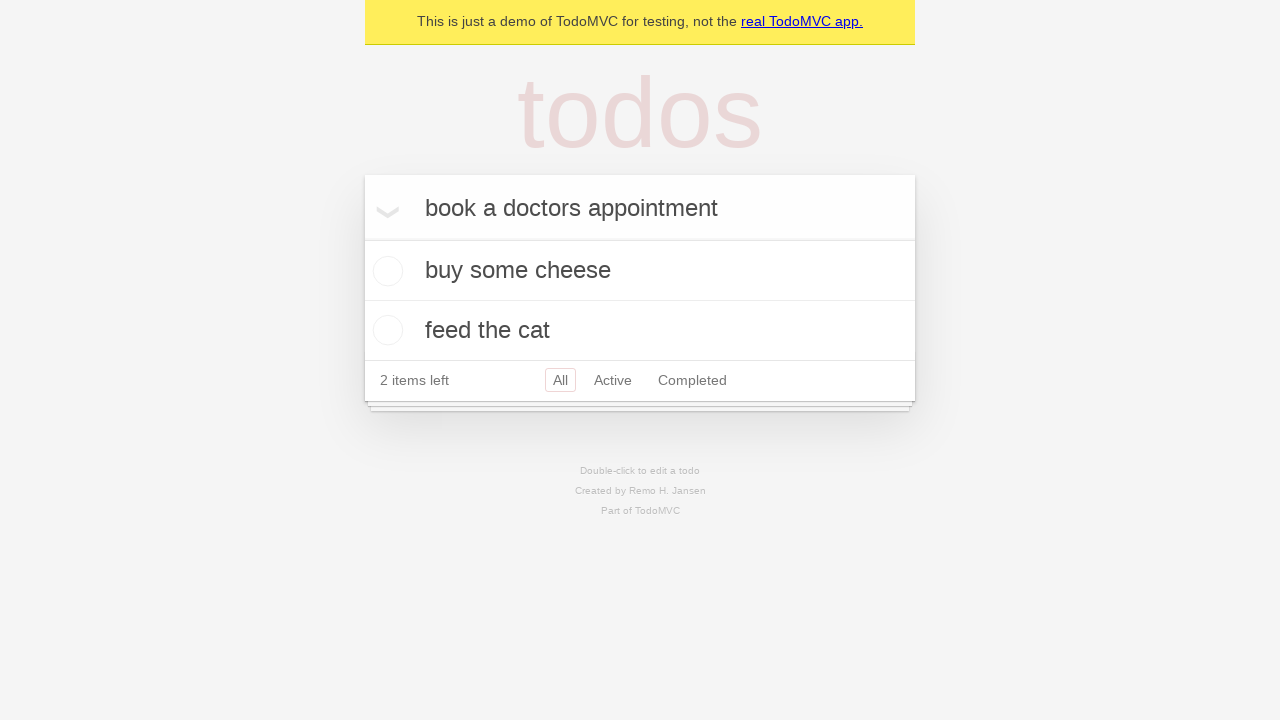

Pressed Enter to create todo 'book a doctors appointment' on internal:attr=[placeholder="What needs to be done?"i]
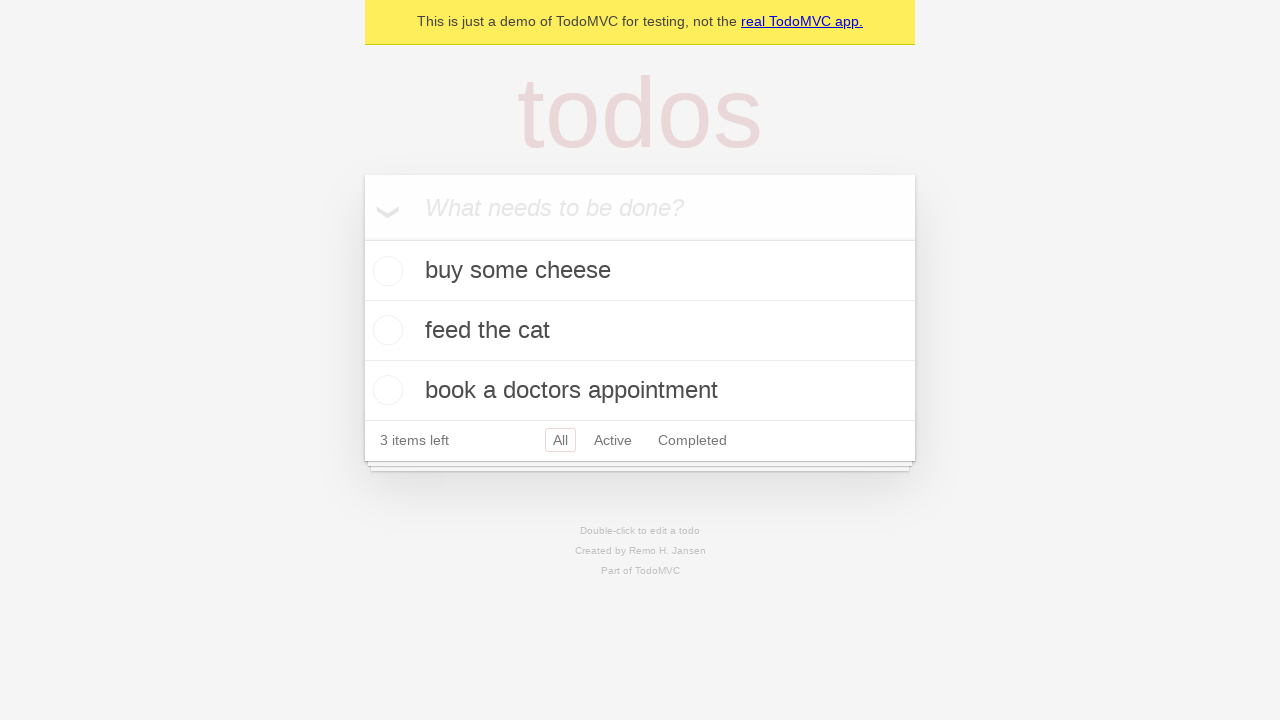

Located all todo items
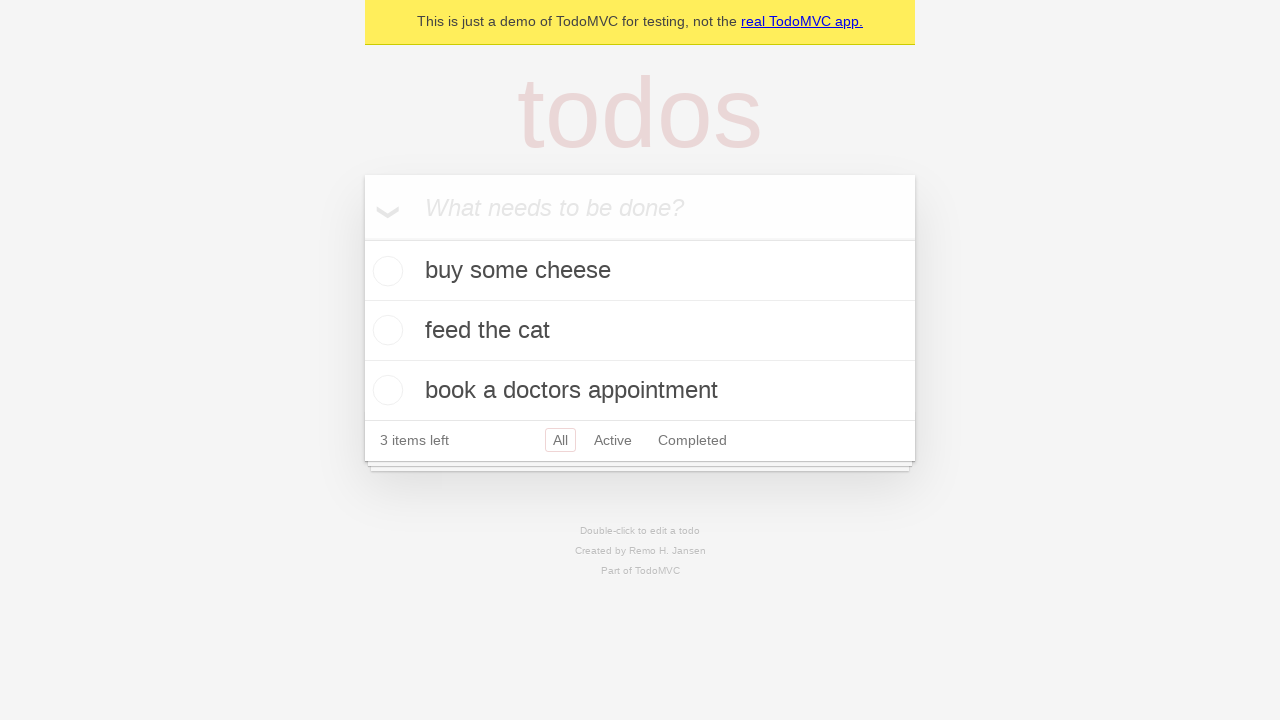

Double-clicked the second todo item to enter edit mode at (640, 331) on internal:testid=[data-testid="todo-item"s] >> nth=1
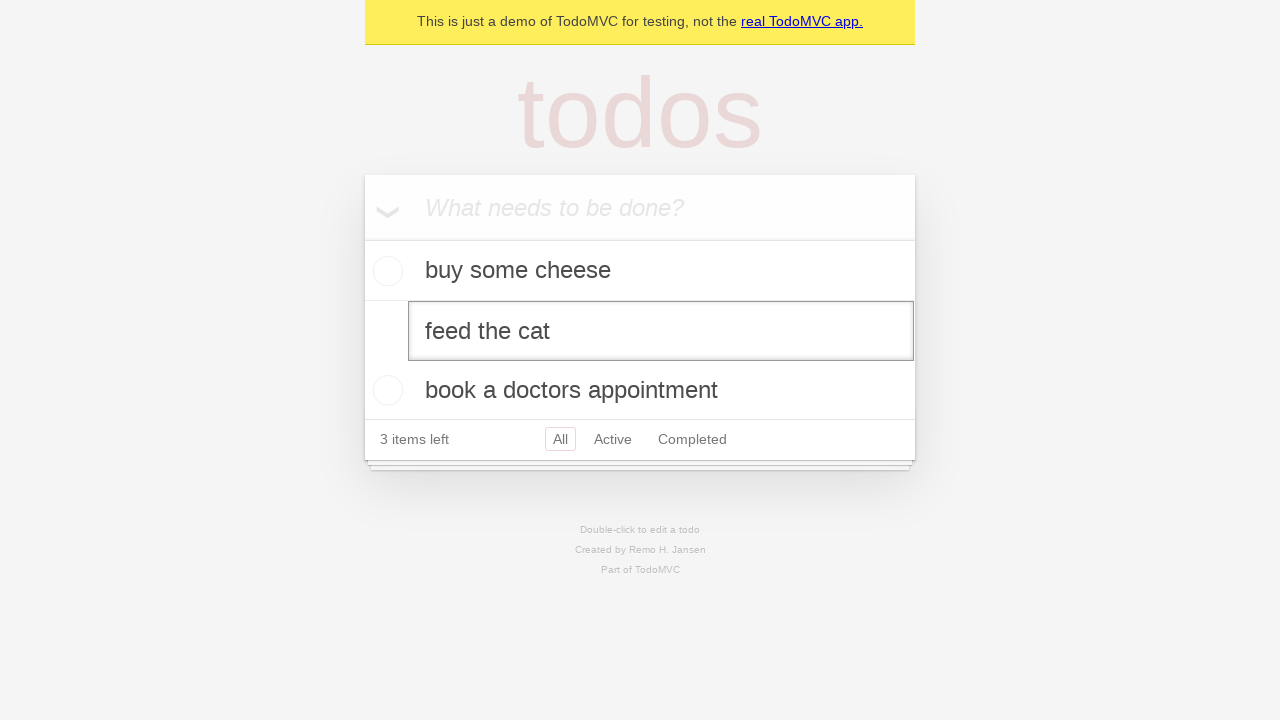

Located the edit input textbox
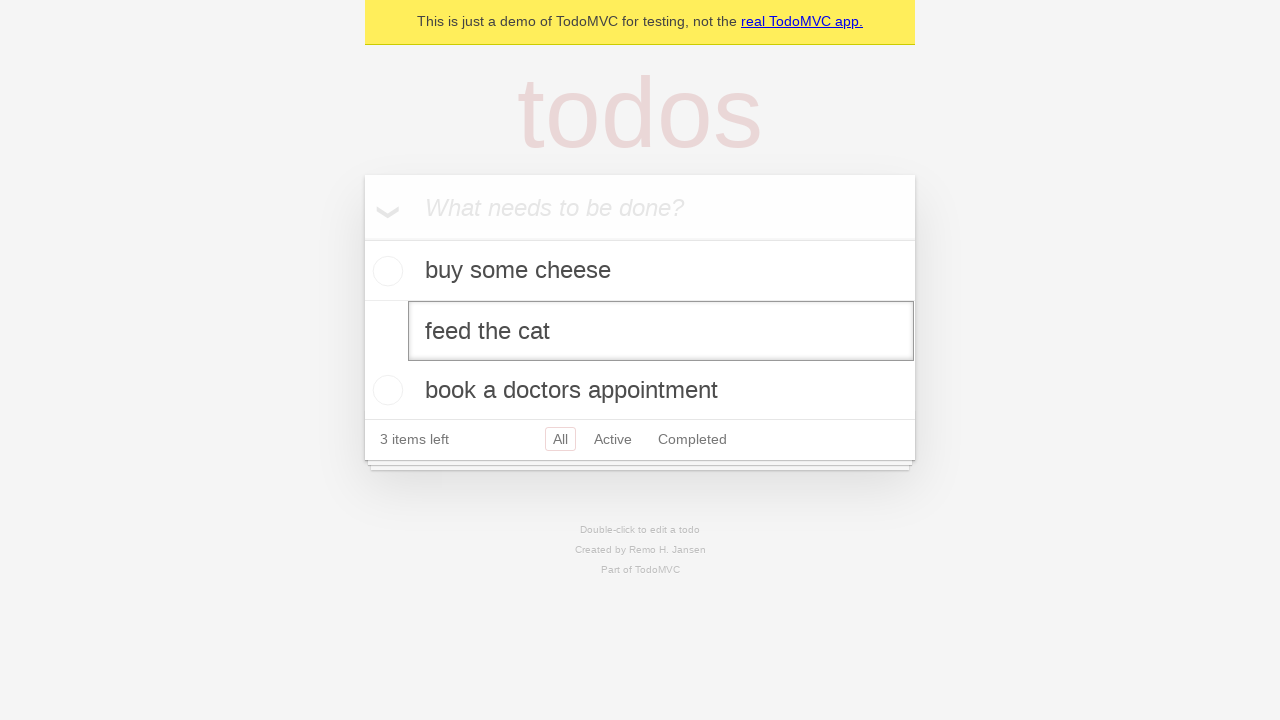

Filled edit input with text containing leading and trailing whitespace on internal:testid=[data-testid="todo-item"s] >> nth=1 >> internal:role=textbox[nam
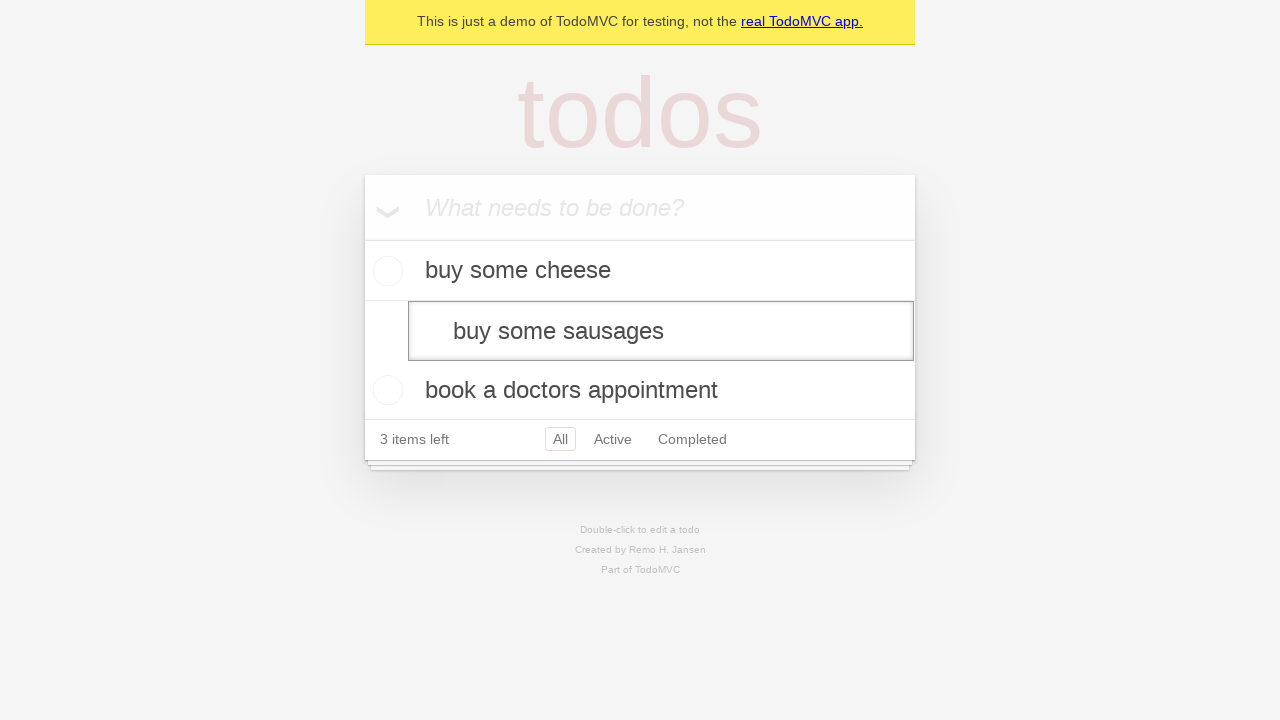

Pressed Enter to confirm the edited todo text, expecting whitespace to be trimmed on internal:testid=[data-testid="todo-item"s] >> nth=1 >> internal:role=textbox[nam
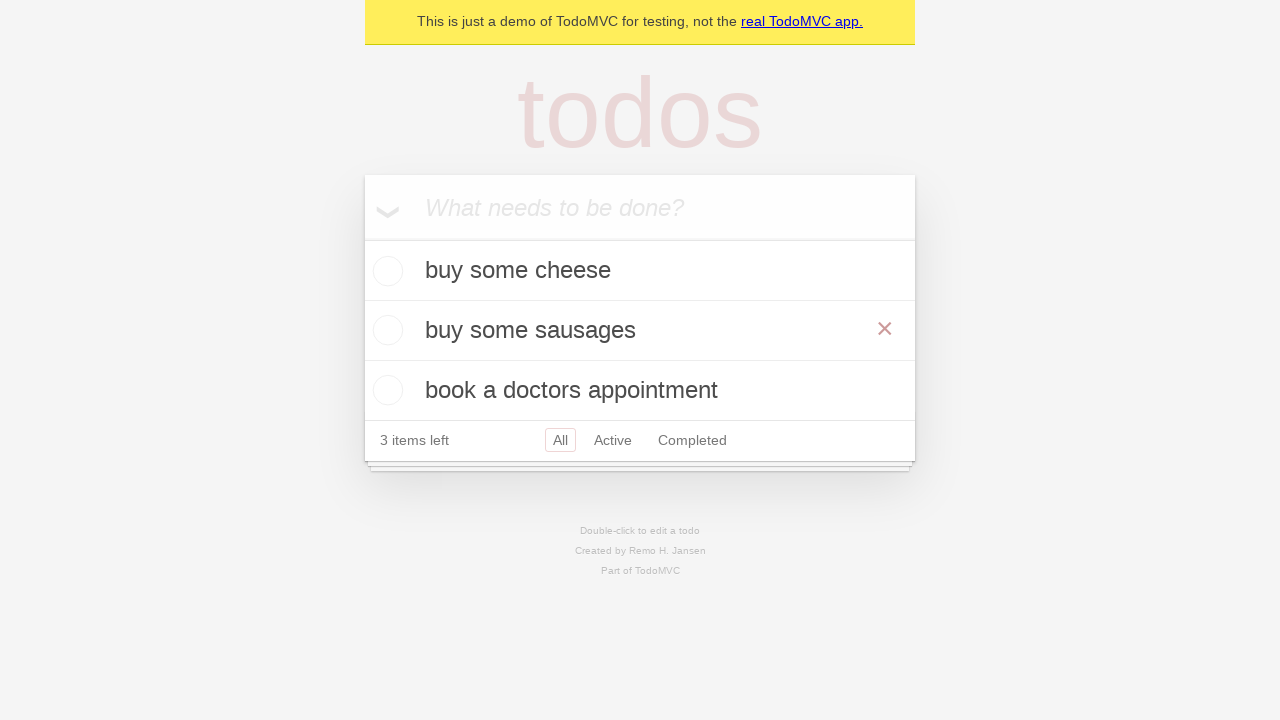

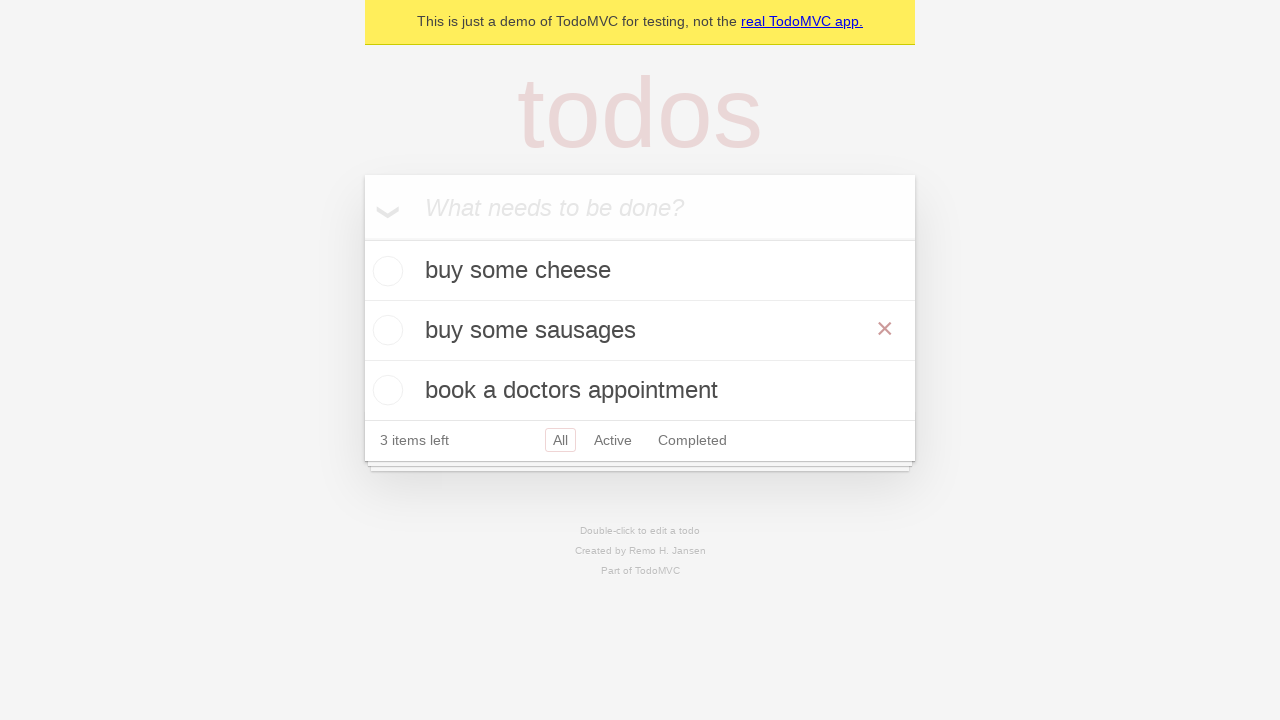